Clicks the Get Started button and verifies URL changes to include the anchor hash

Starting URL: https://practice.sdetunicorns.com

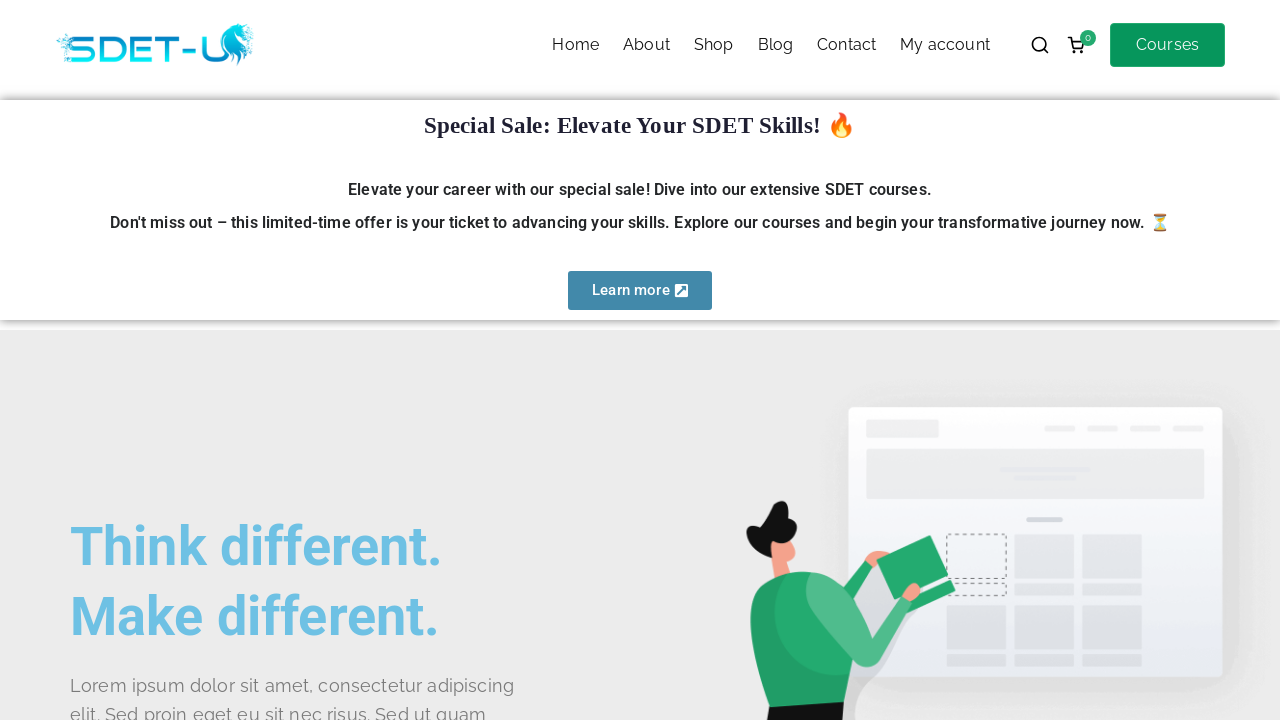

Verified URL does not initially contain '#get-started' anchor hash
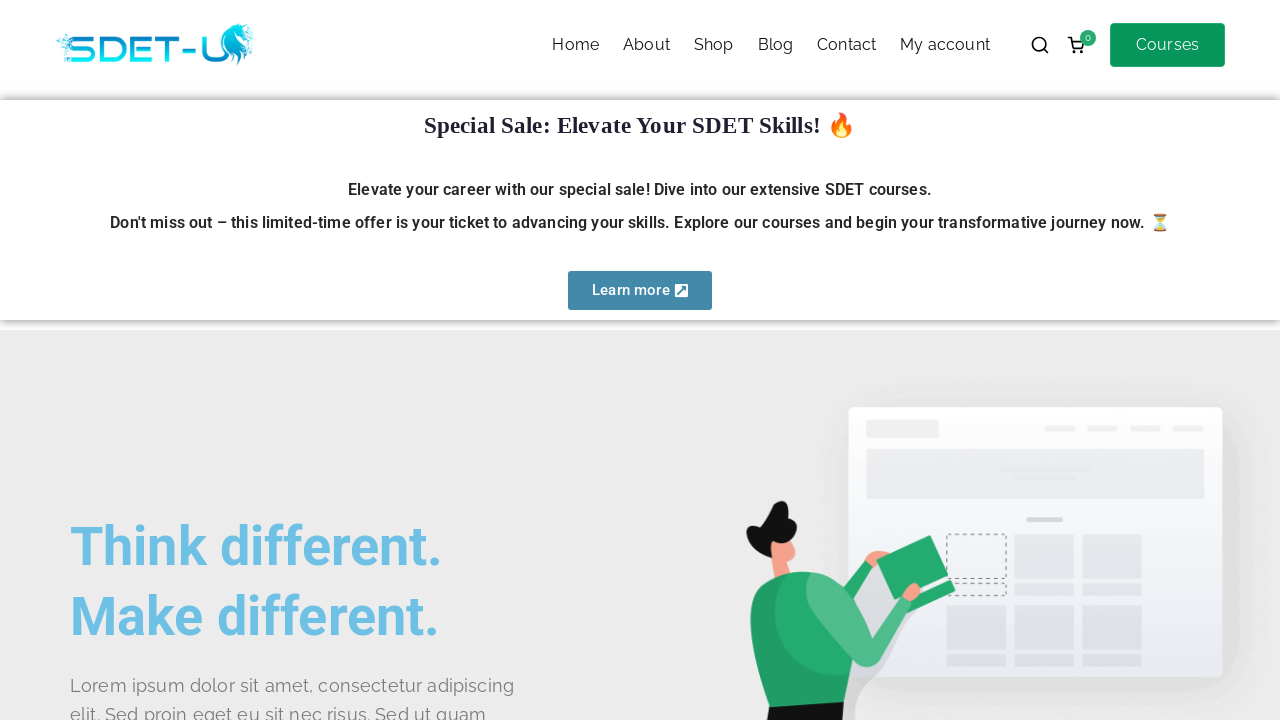

Clicked Get Started button using CSS selector '#get-started' at (140, 361) on #get-started
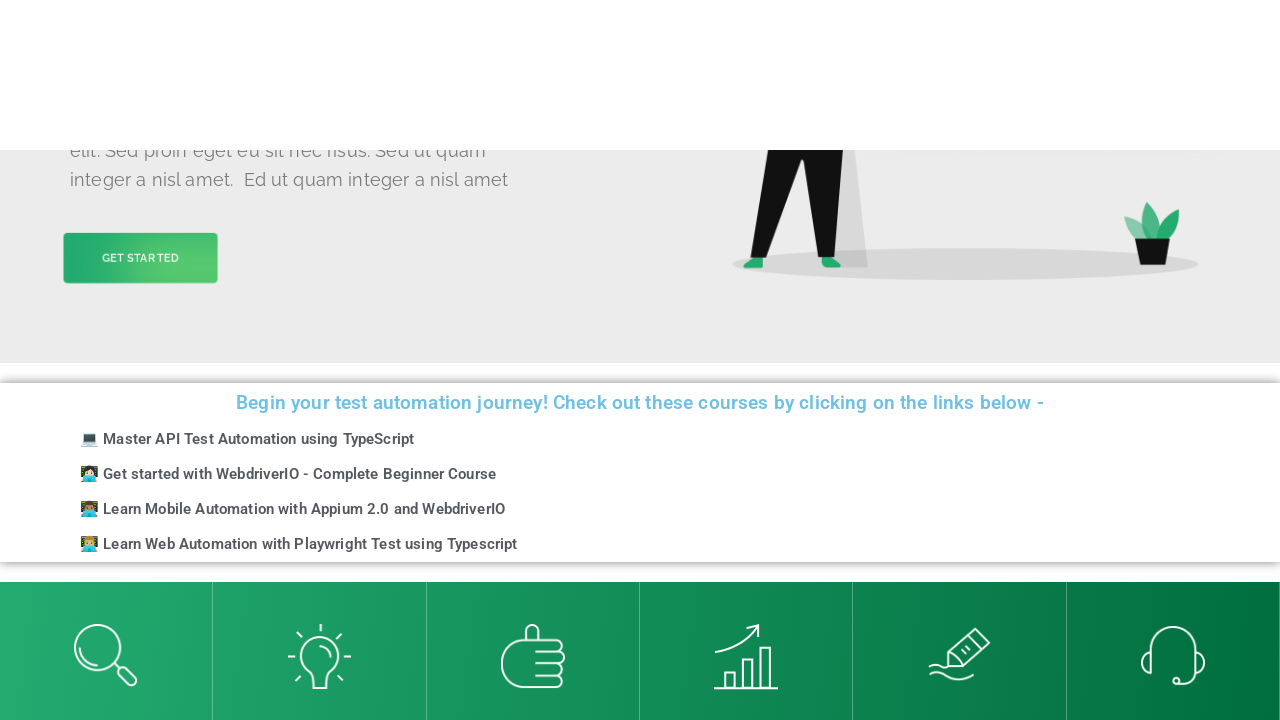

Verified URL now contains '#get-started' anchor hash after button click
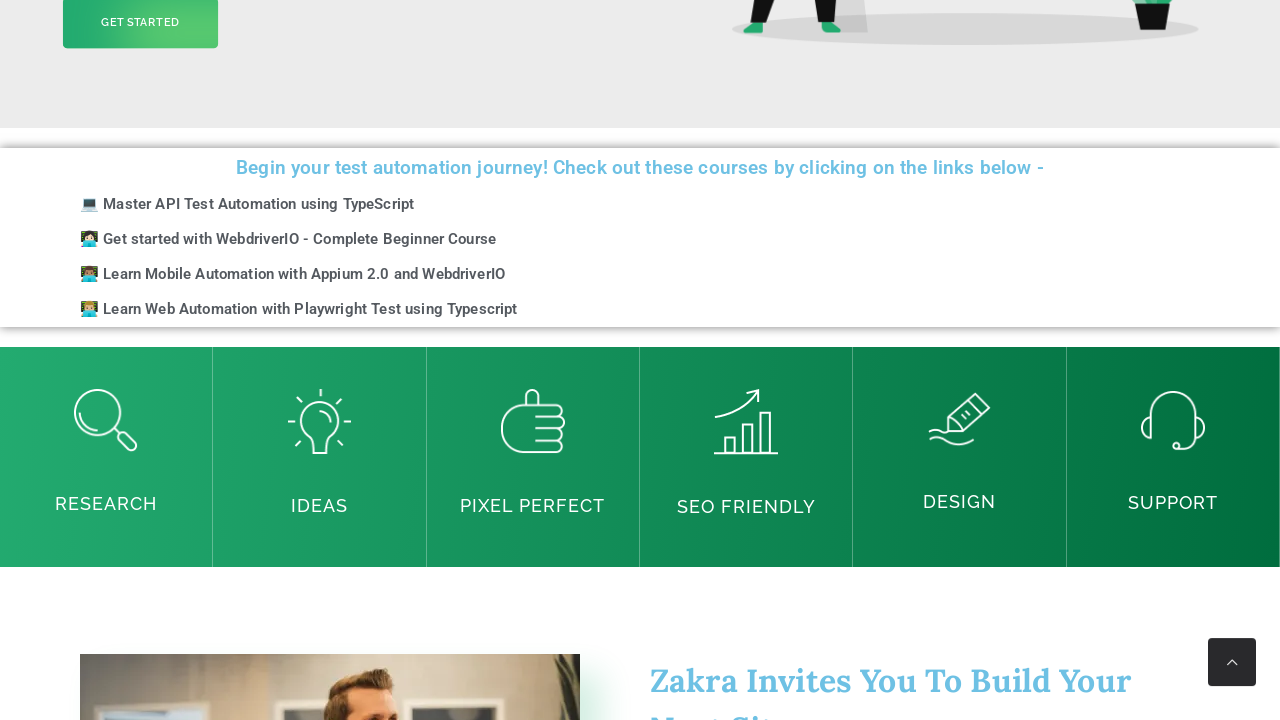

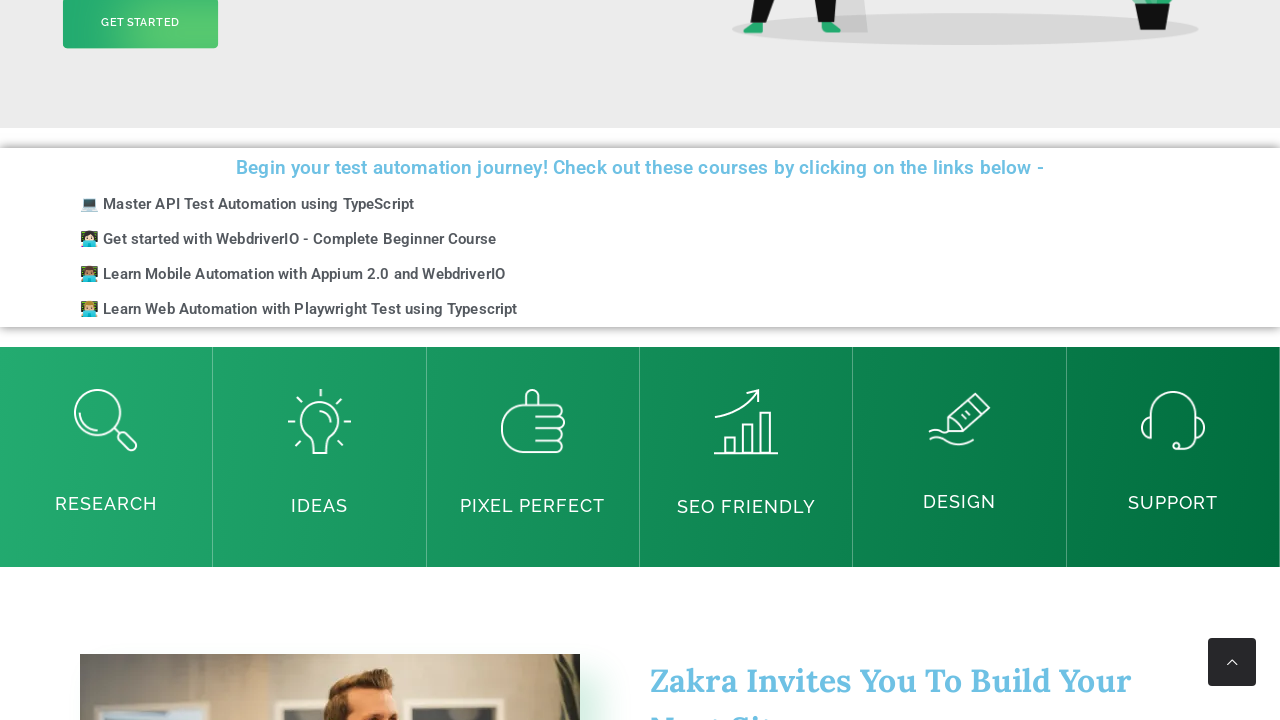